Clicks the registration link, then clicks the register button without filling the form, and verifies error messages are shown

Starting URL: https://parabank.parasoft.com/parabank/index.htm

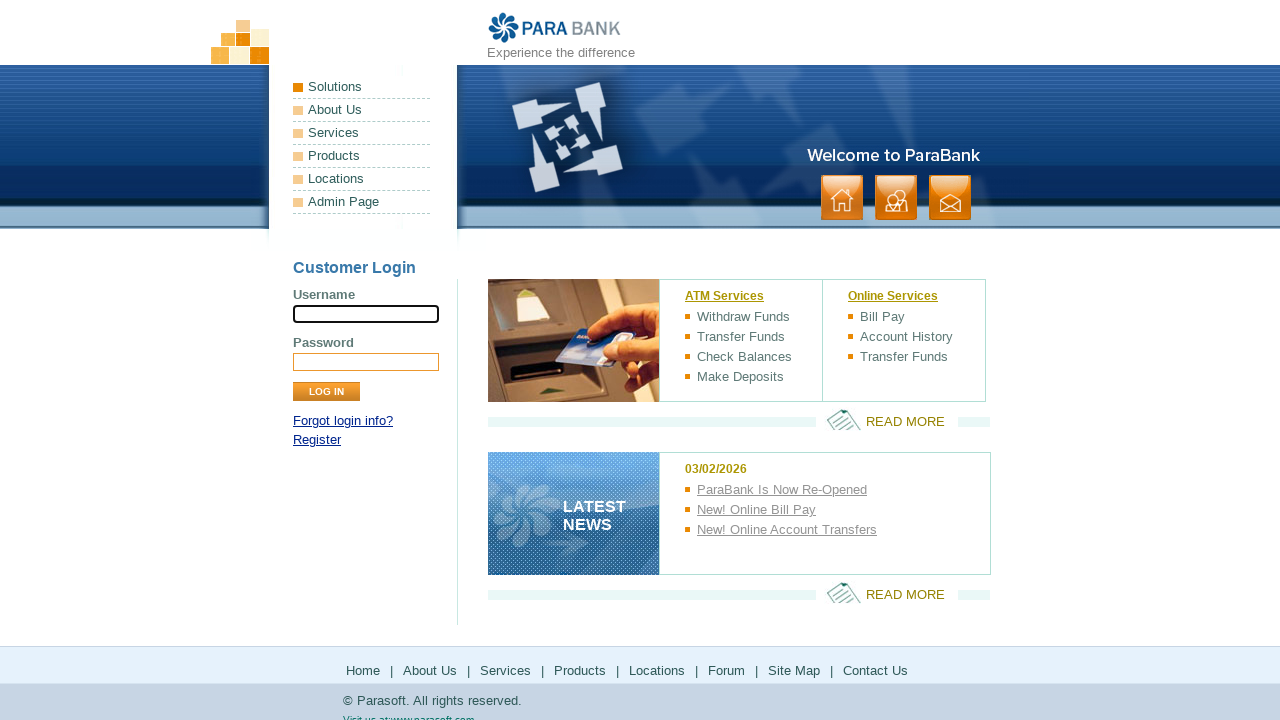

Clicked registration link at (317, 440) on a[href*='register']
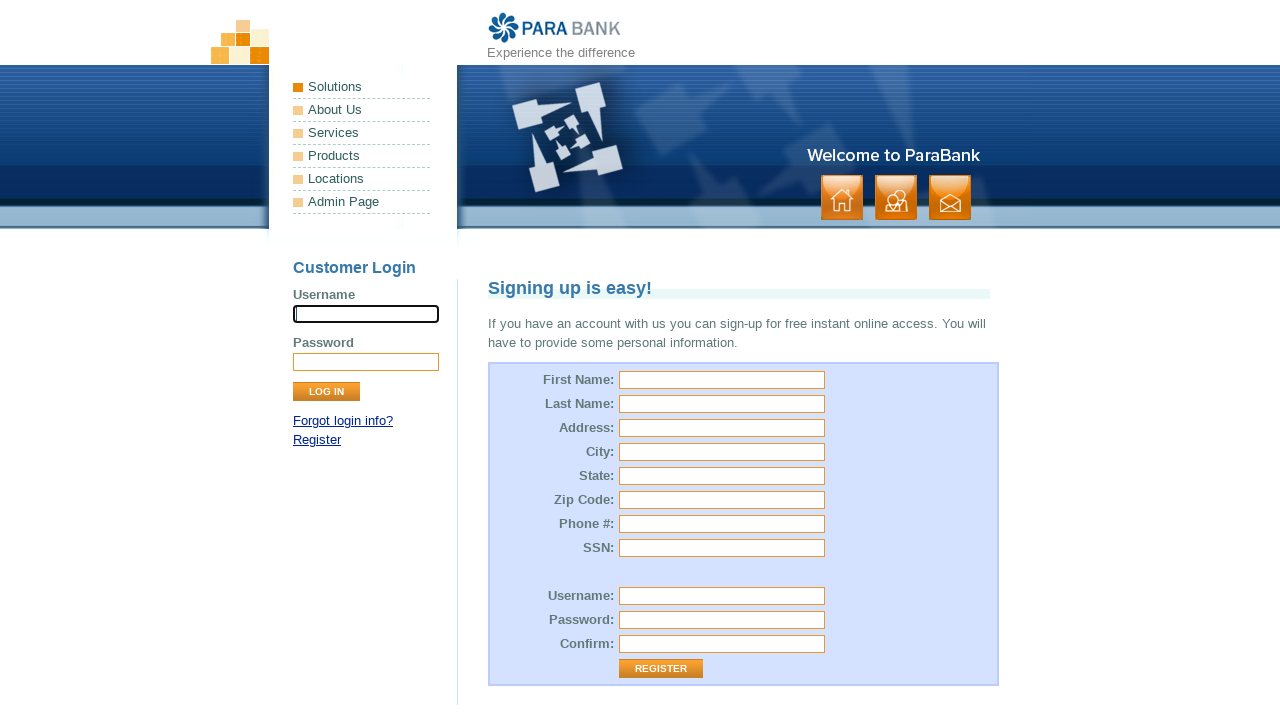

Sign up form loaded and first name field is visible
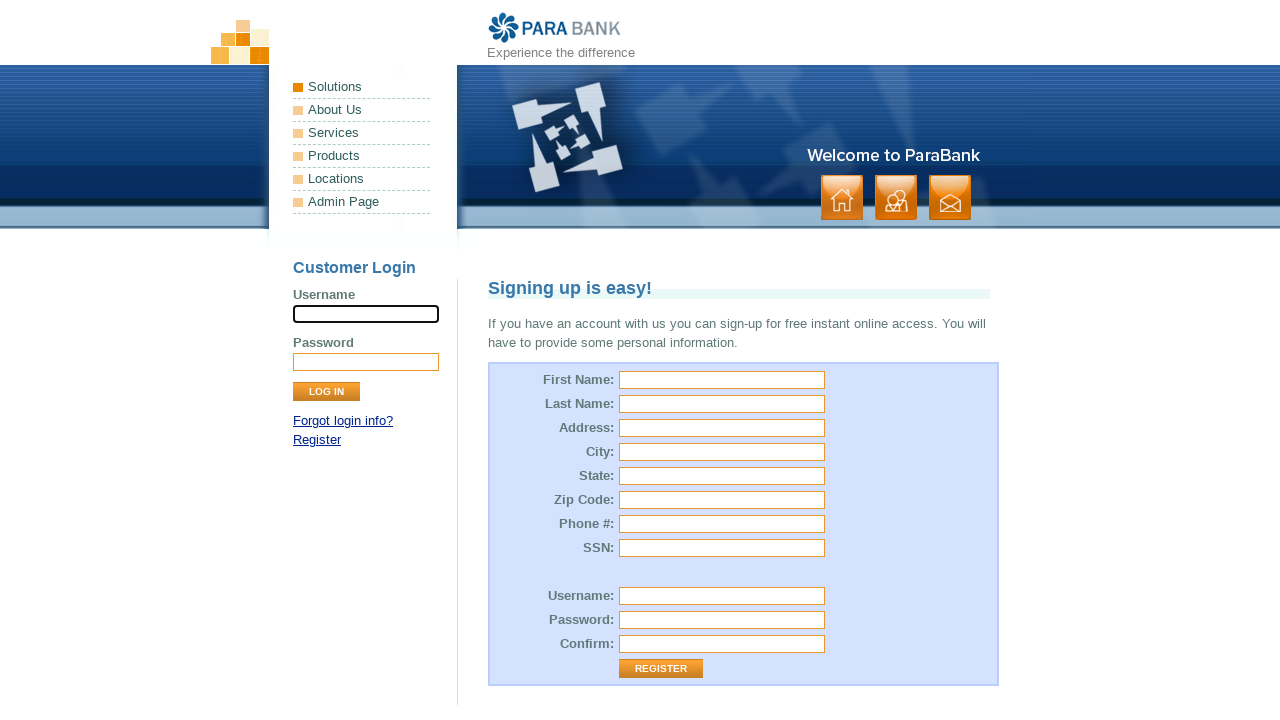

Clicked Register button without filling form fields at (661, 669) on input[value='Register']
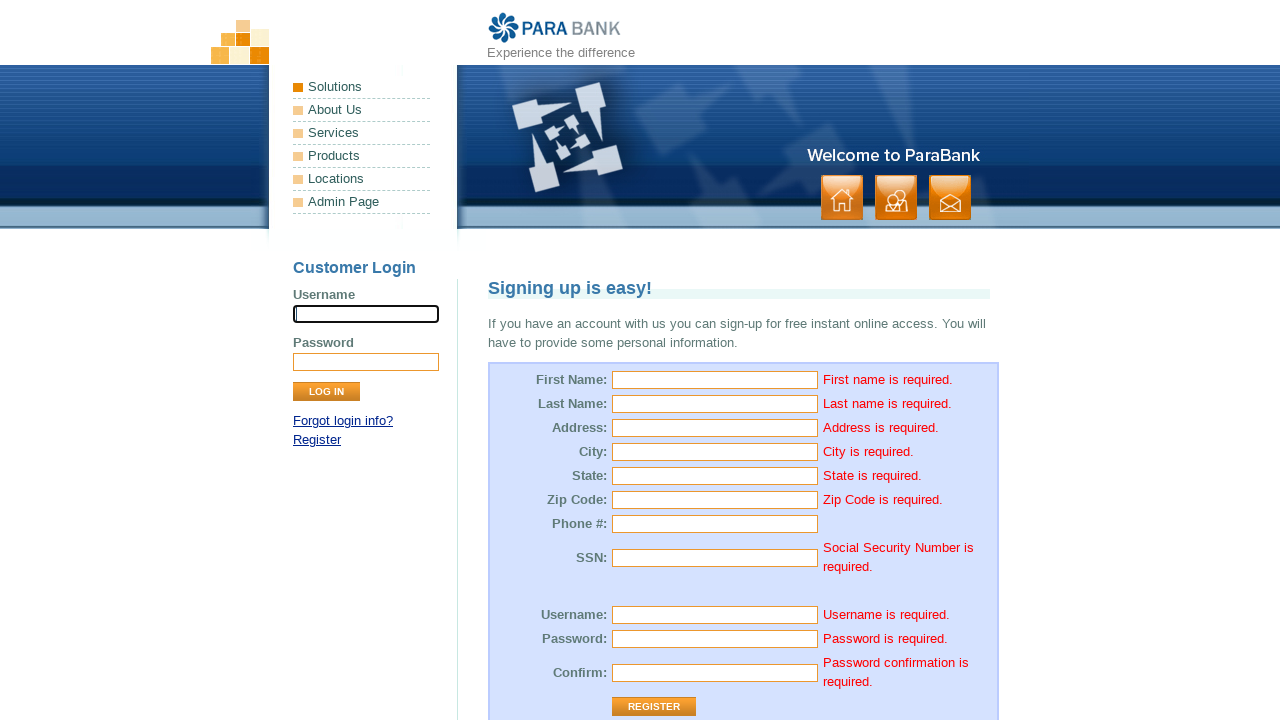

Error messages appeared on form
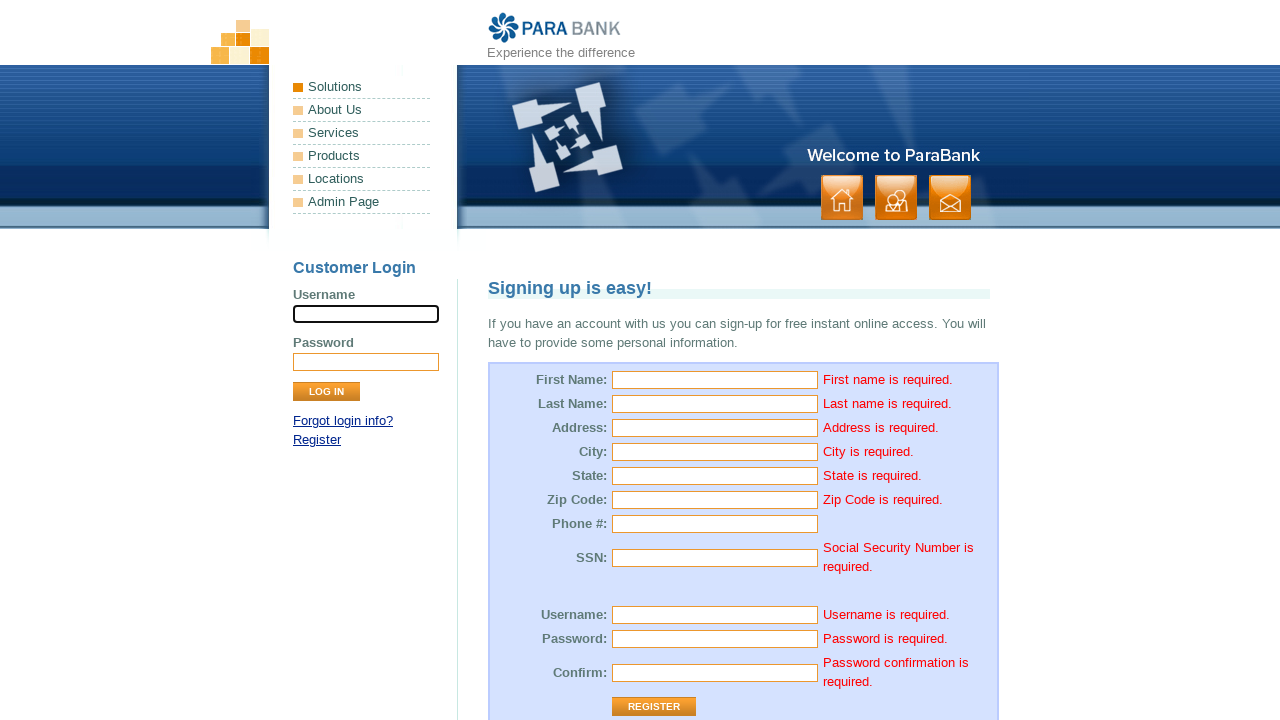

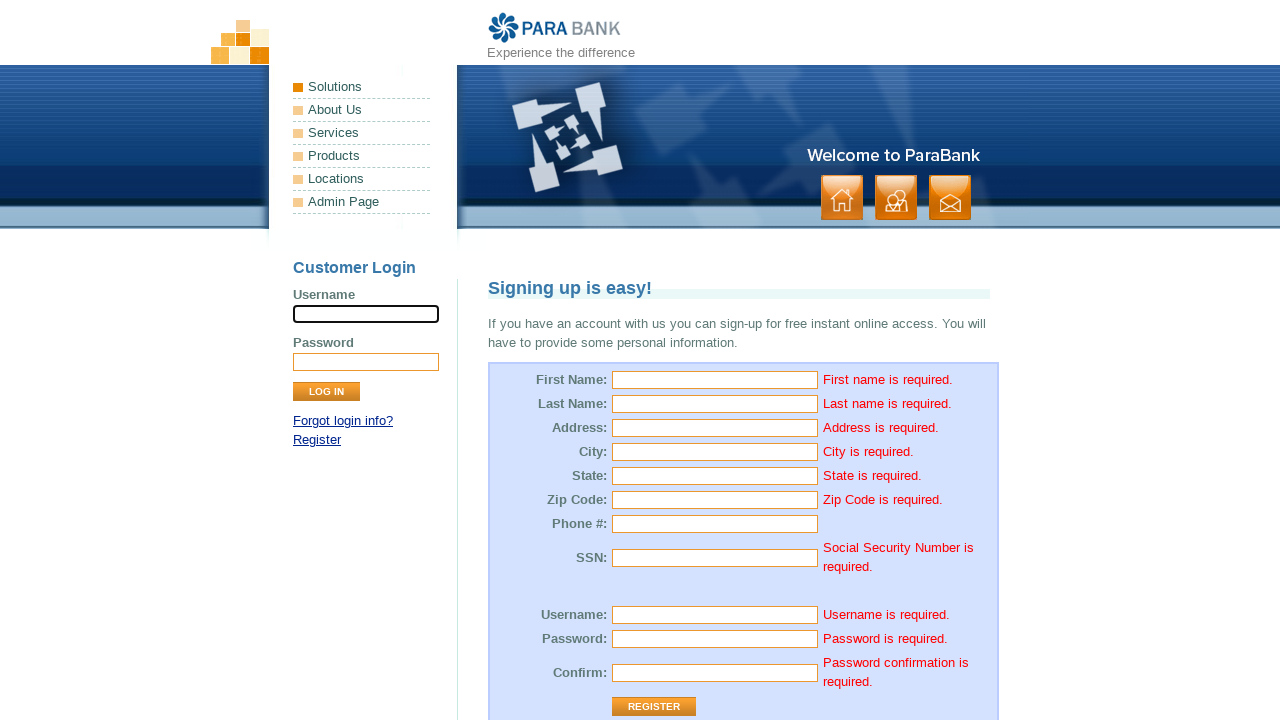